Navigates to a GeeksforGeeks article page and scrolls to the bottom using keyboard shortcuts

Starting URL: https://www.geeksforgeeks.org/how-to-scroll-down-to-bottom-of-page-in-selenium-using-javascriptexecutor/

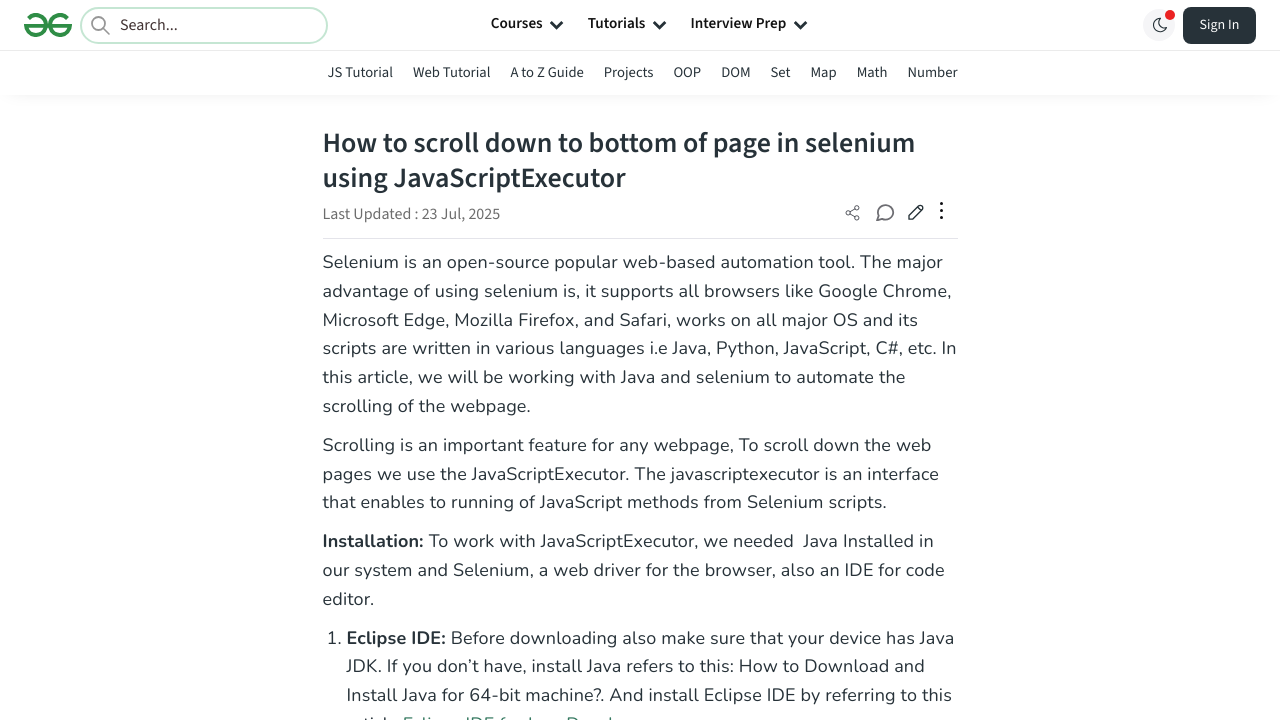

Navigated to GeeksforGeeks article page about scrolling
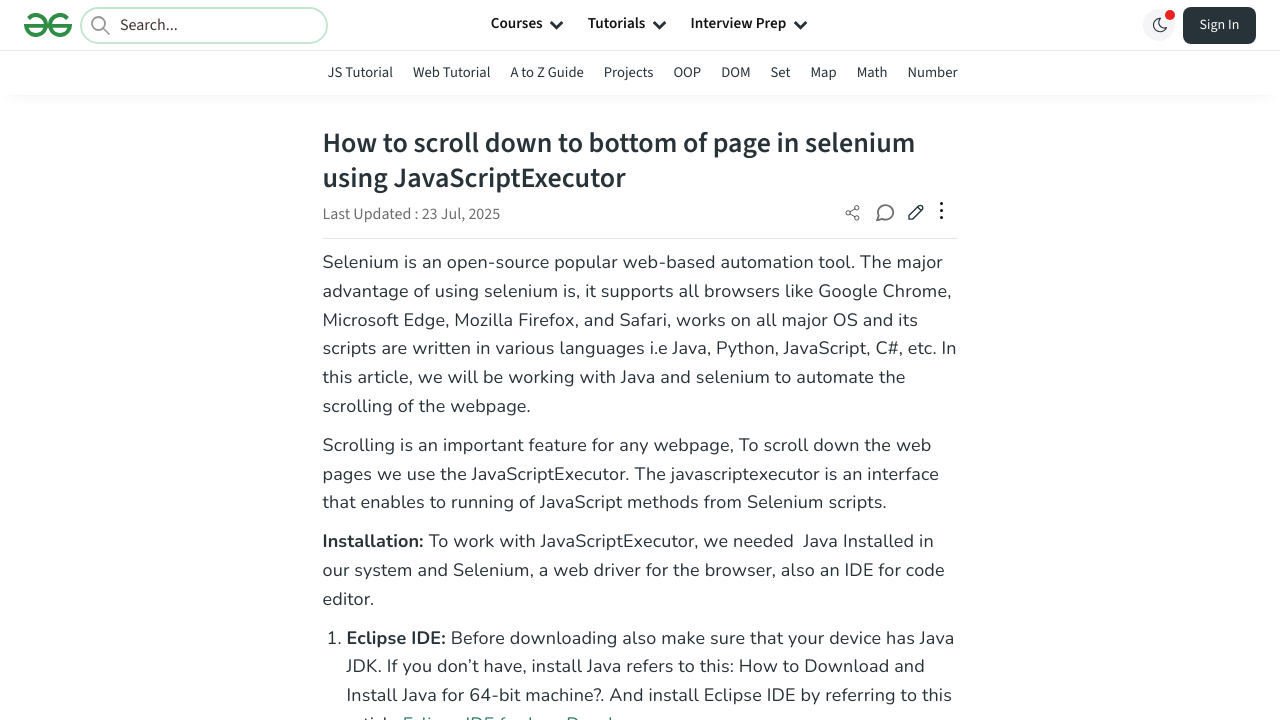

Pressed Control+End to scroll to bottom of page
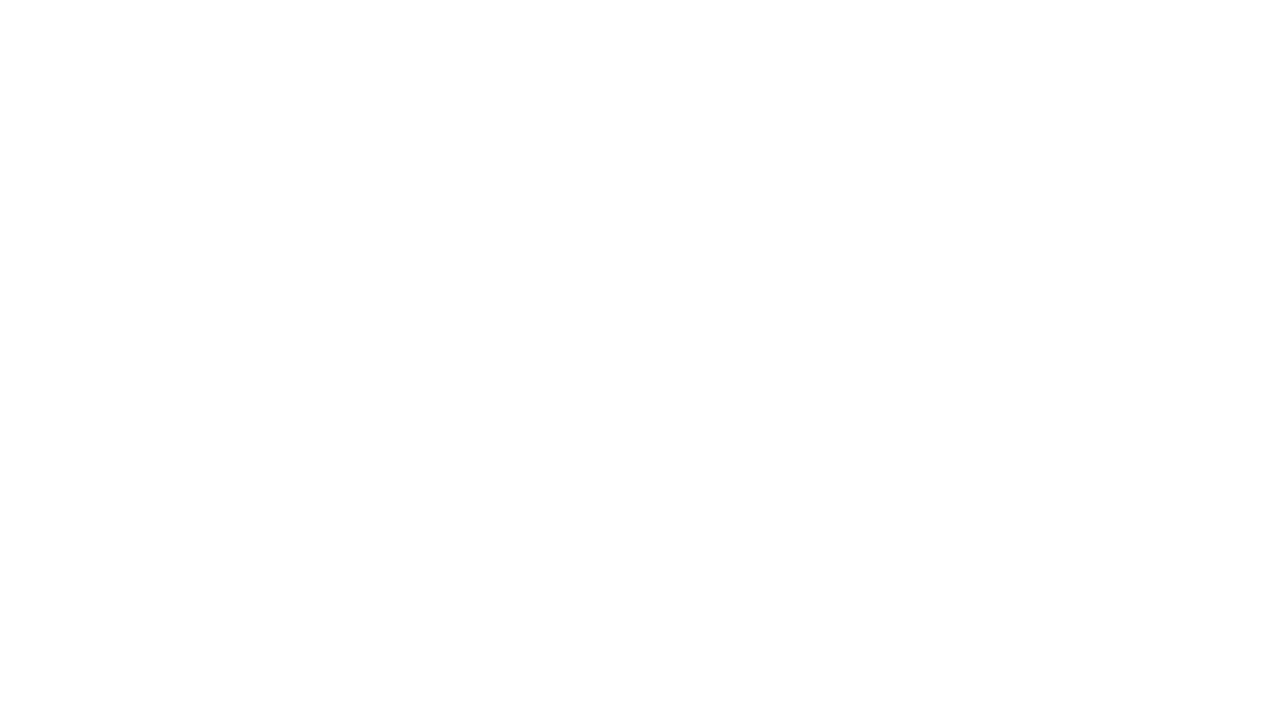

Waited 1000ms for scroll animation to complete
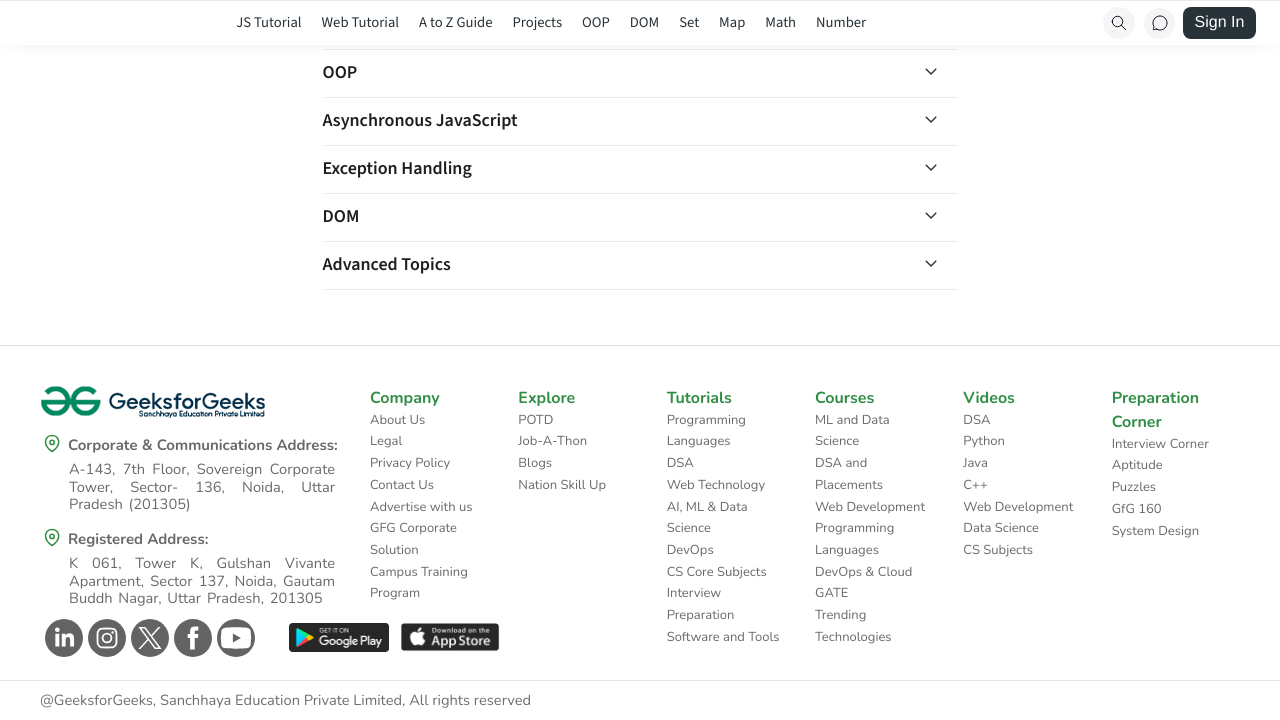

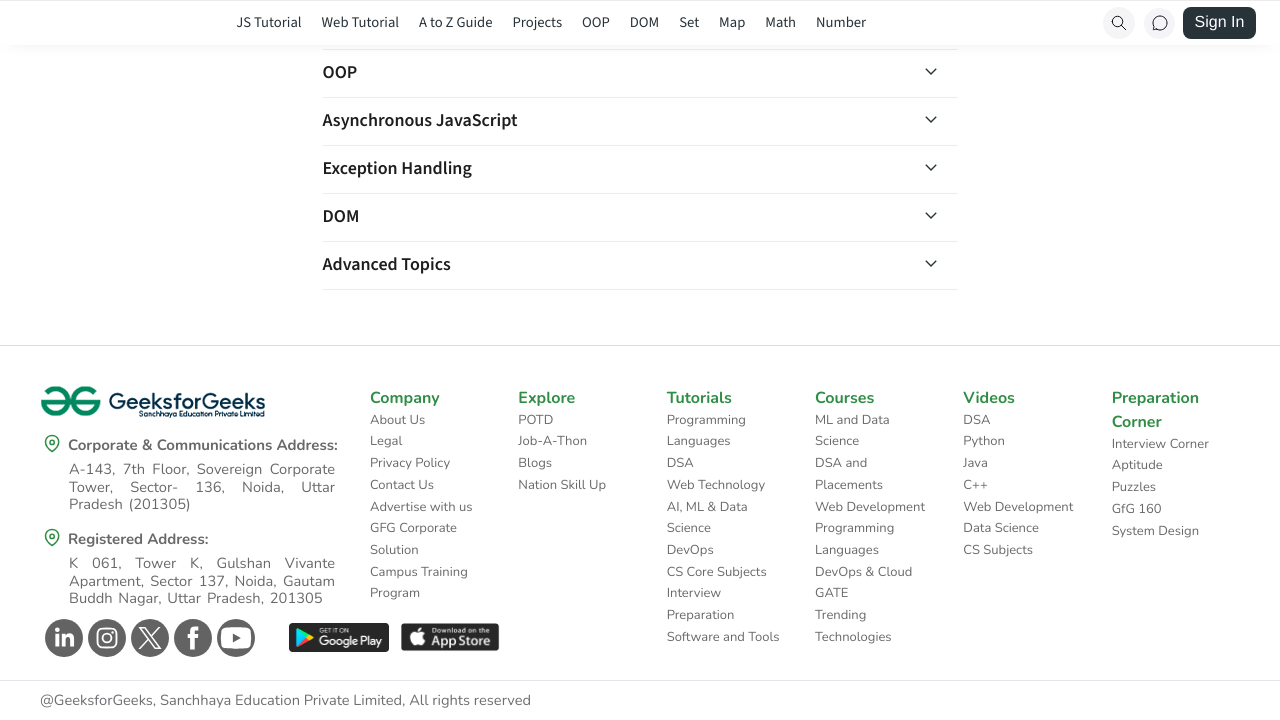